Tests closing a modal dialog by pressing Enter key on the OK button

Starting URL: https://testpages.eviltester.com/styled/alerts/fake-alert-test.html

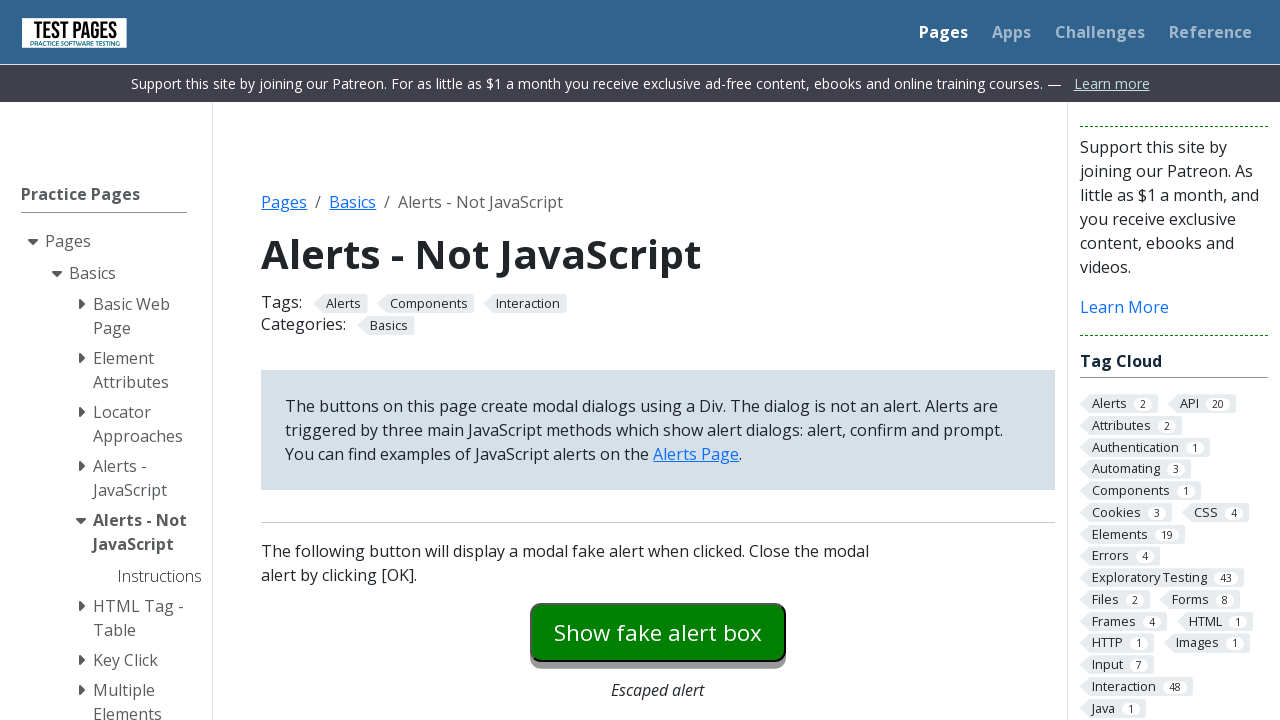

Navigated to fake alert test page
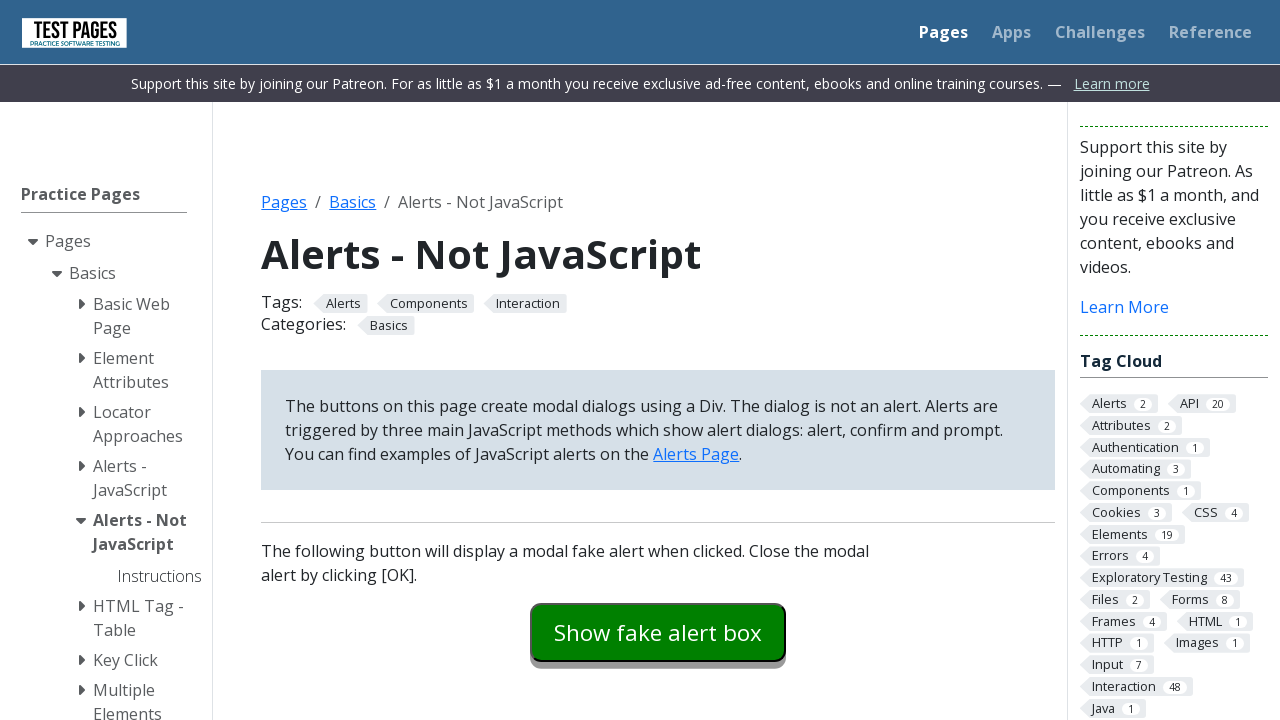

Clicked button to open modal dialog at (658, 360) on #modaldialog
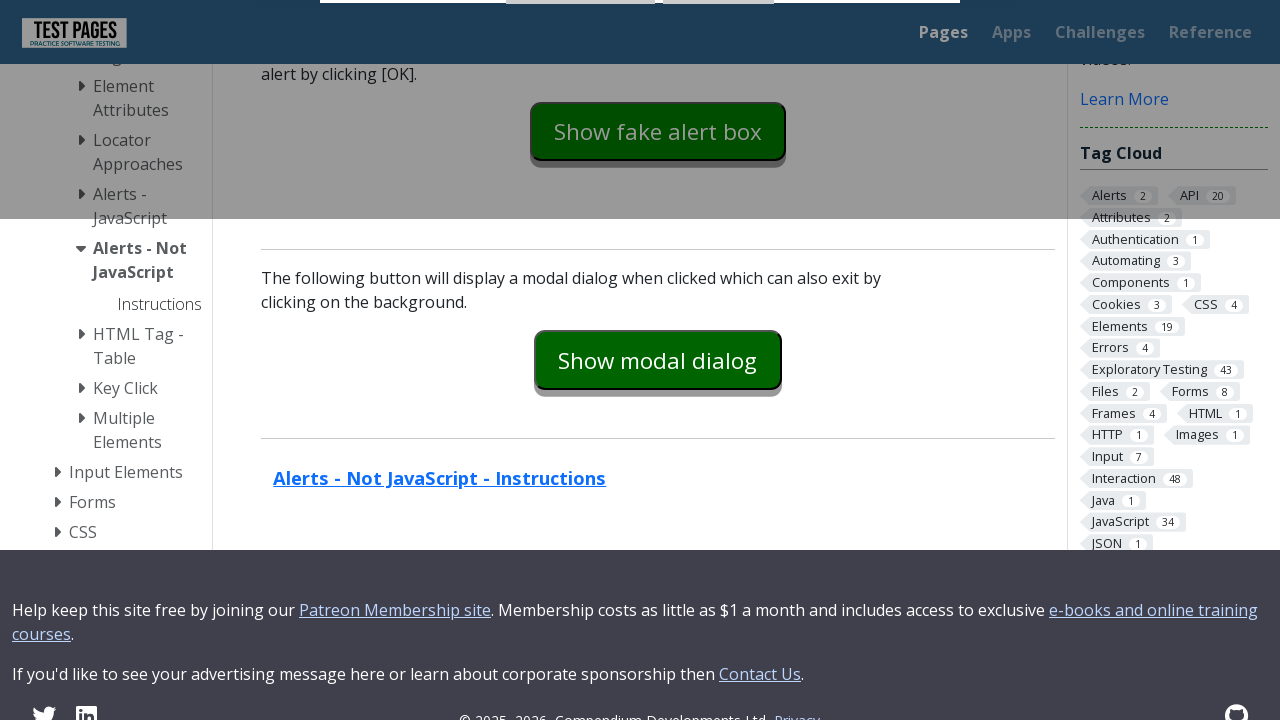

Pressed Enter key on OK button to close modal dialog on #dialog-ok
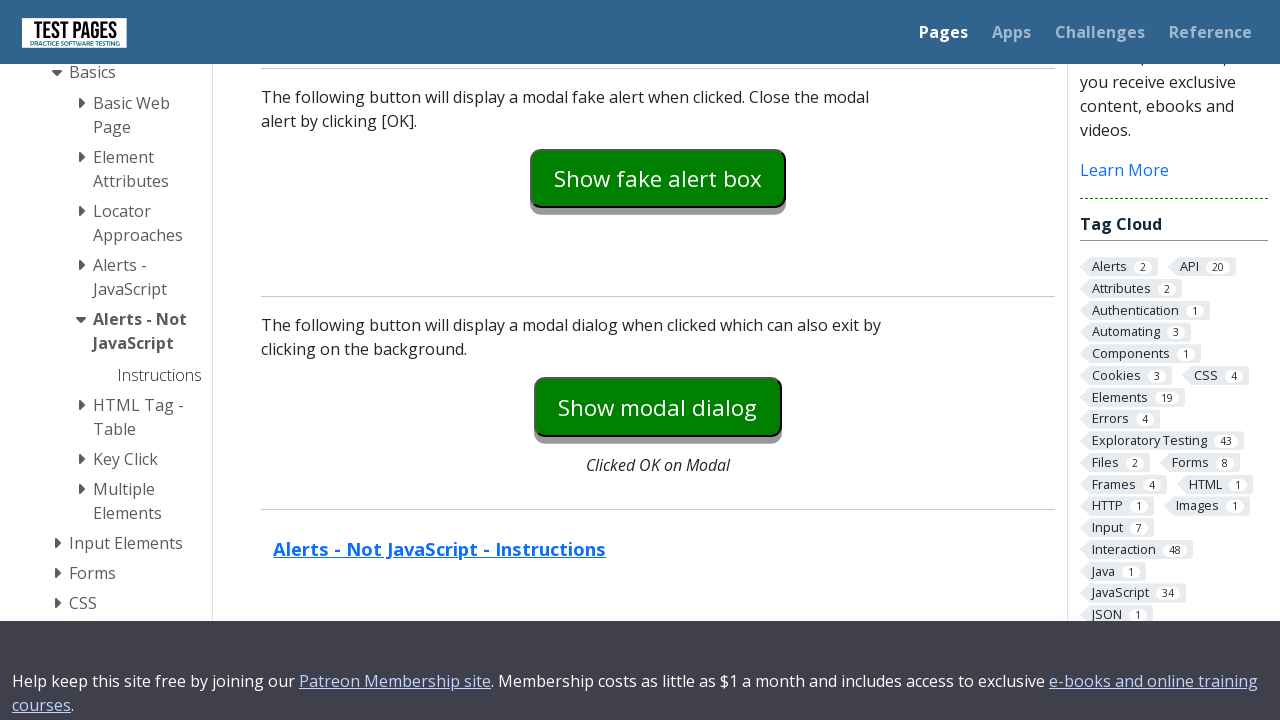

Verified modal dialog is closed and not visible
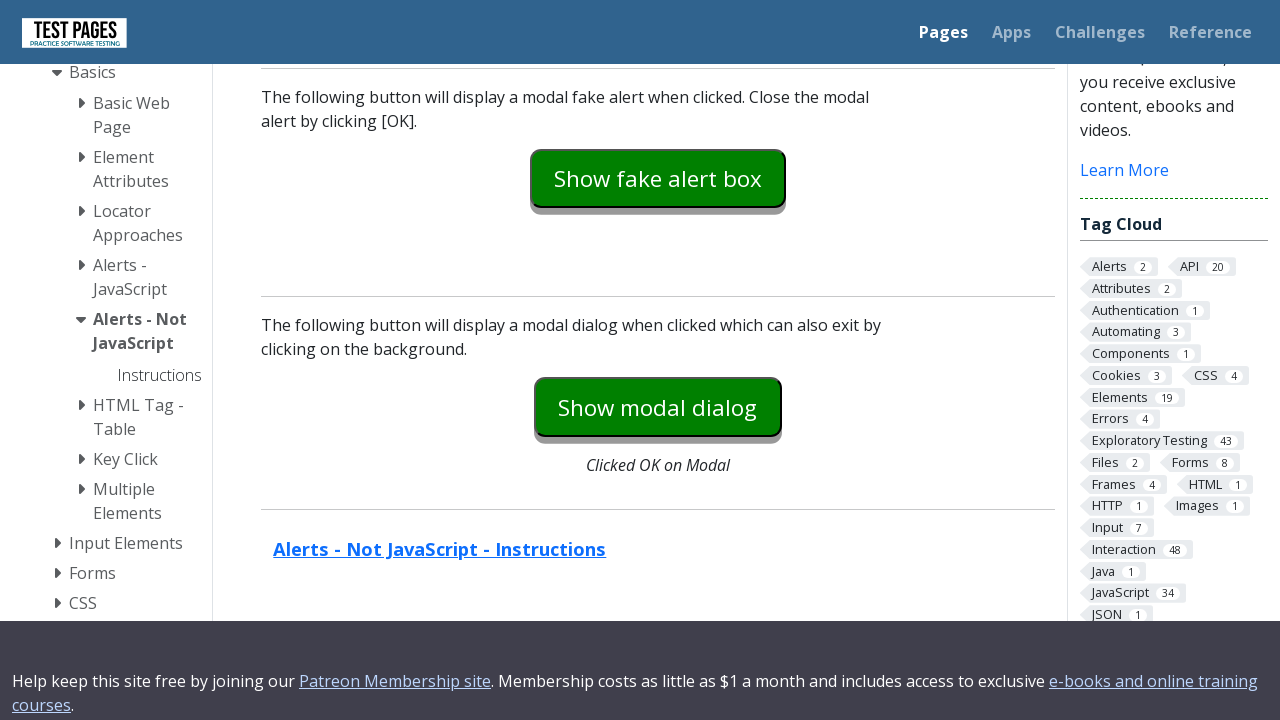

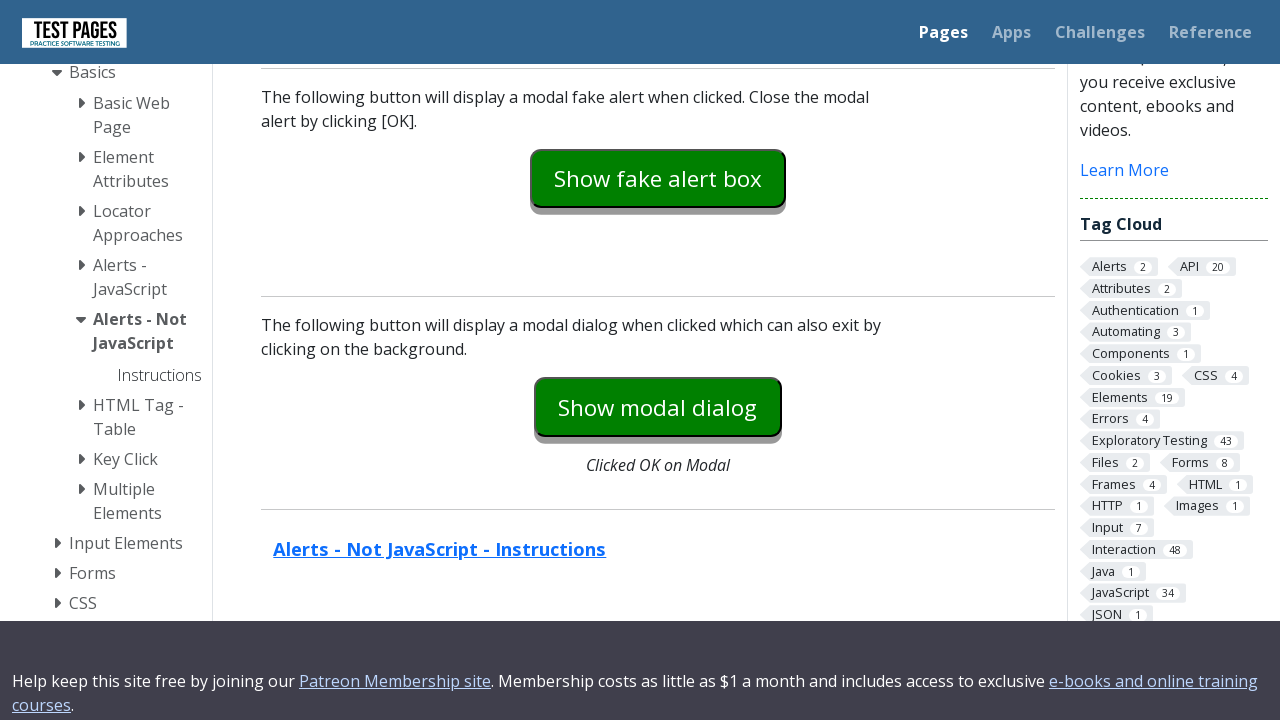